Verifies UI elements on the NextBaseCRM login page including the "Remember me" checkbox label text, "Forgot password" link text, and the href attribute of the forgot password link.

Starting URL: https://login1.nextbasecrm.com/

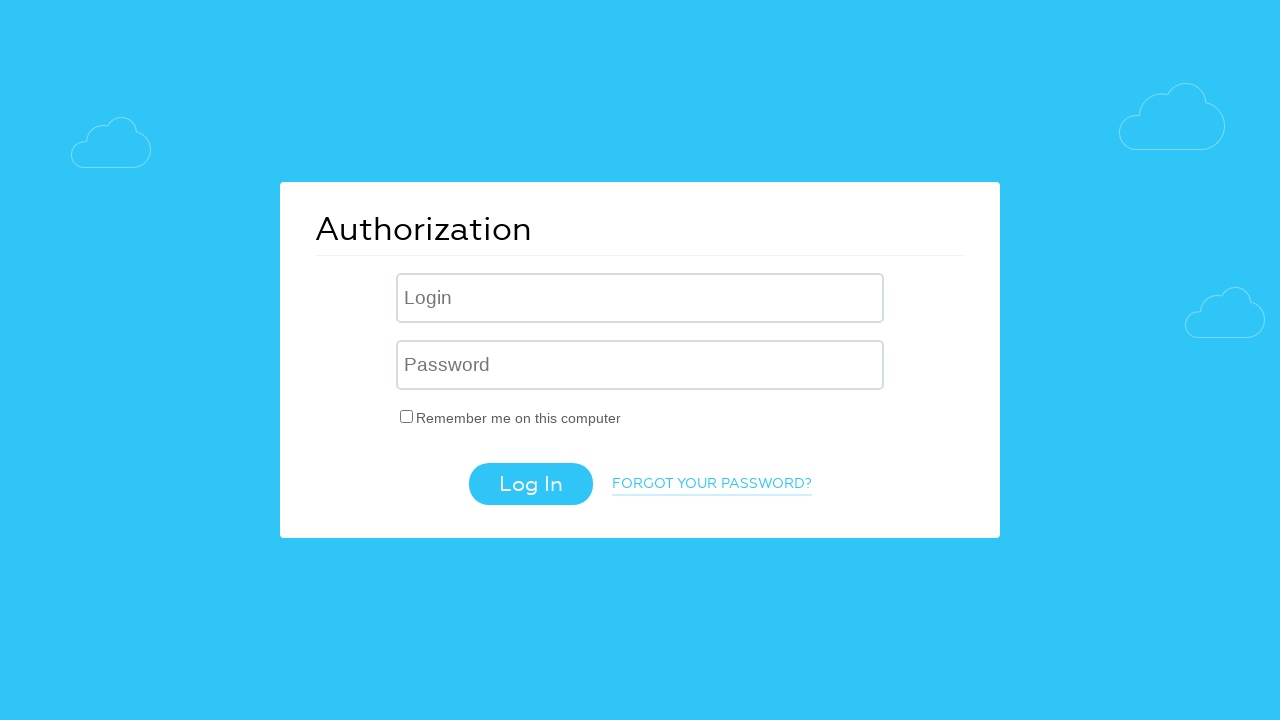

Waited for 'Remember me on this computer' checkbox label to load
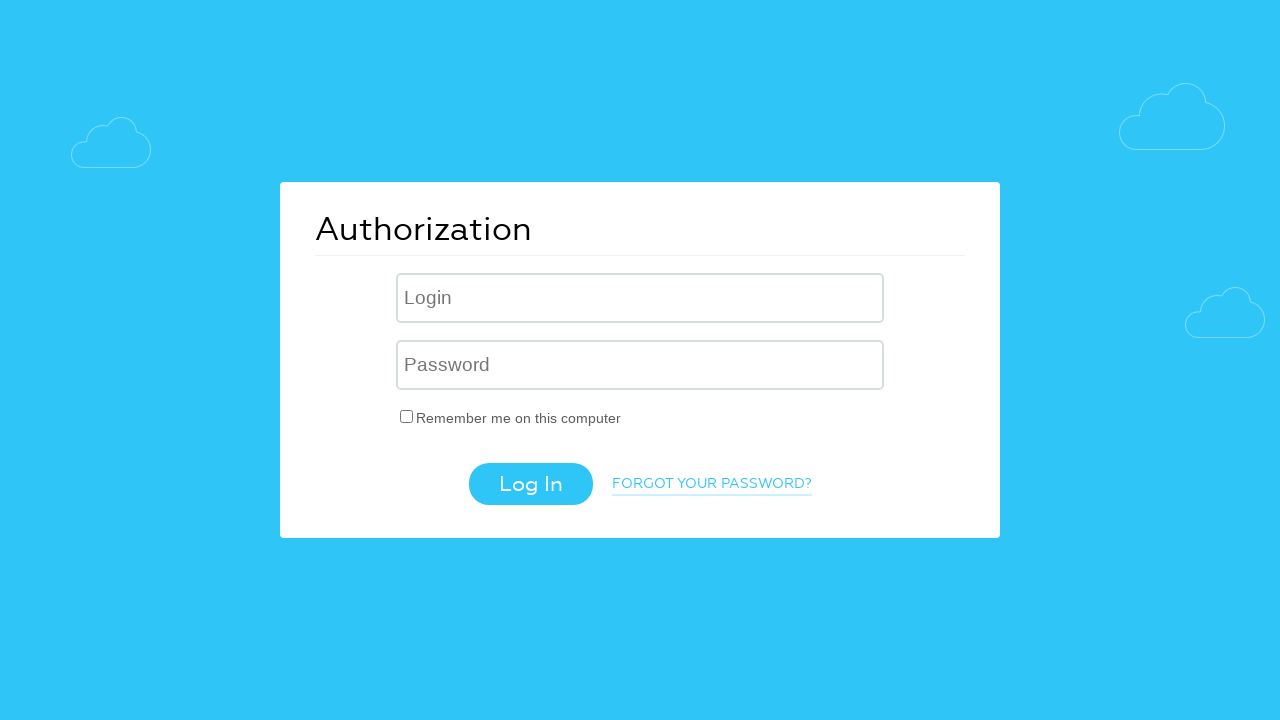

Retrieved text content from 'Remember me on this computer' label
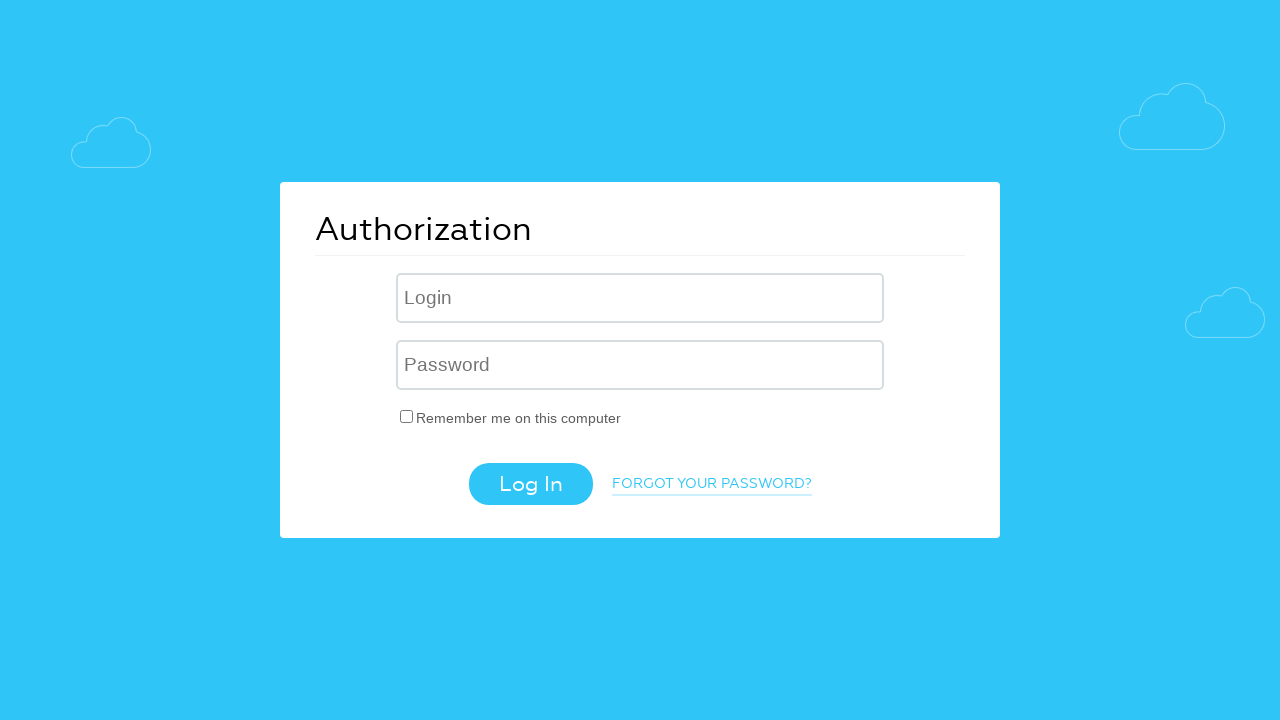

Verified 'Remember me on this computer' label text matches expected value
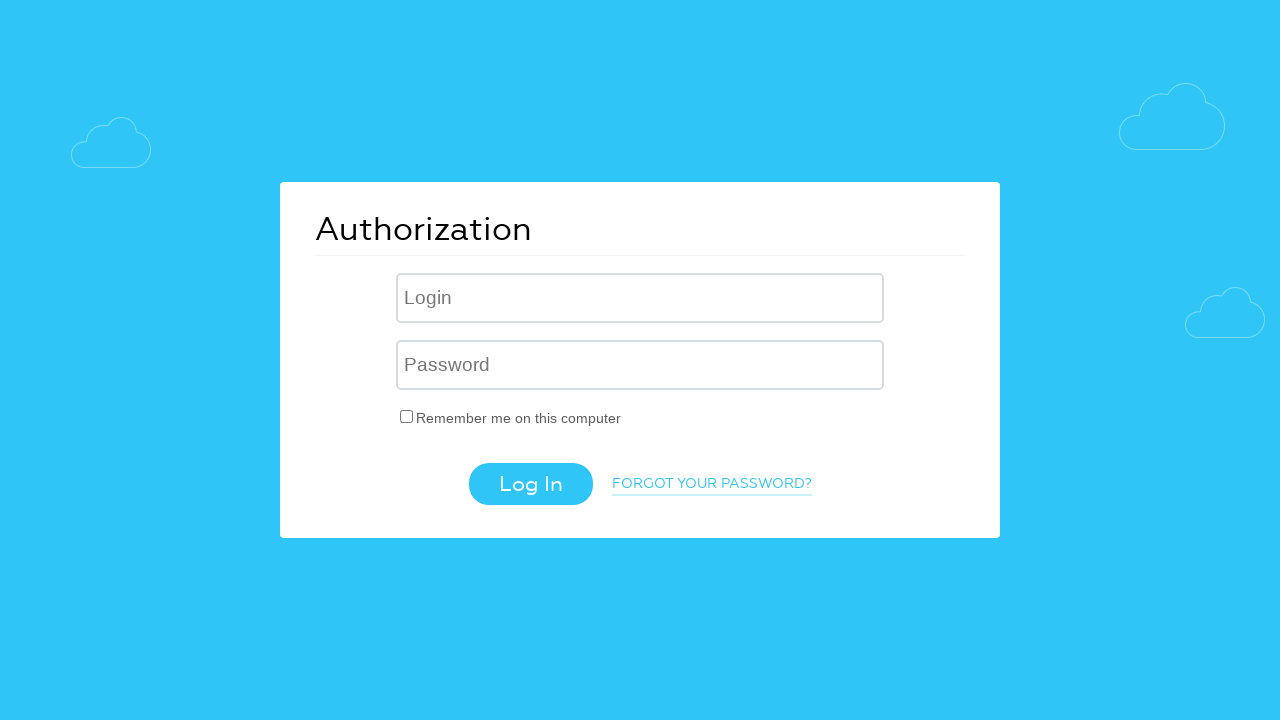

Retrieved text content from 'Forgot your password?' link
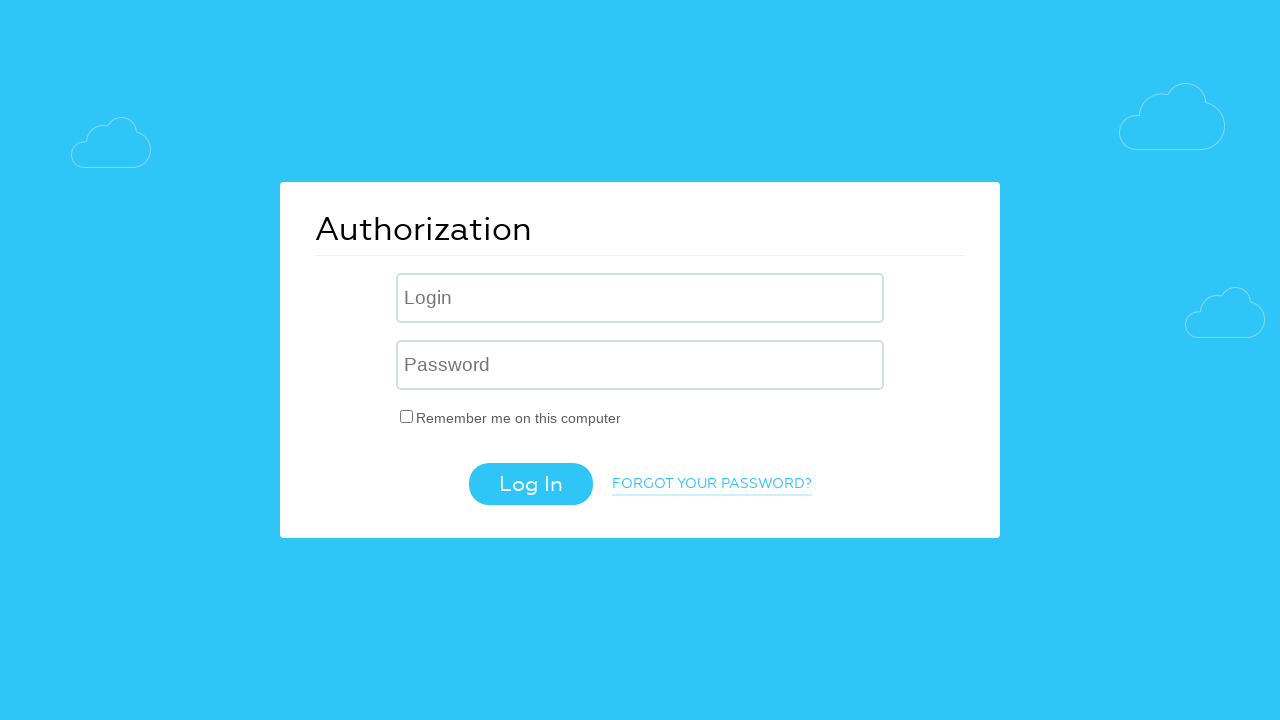

Verified 'Forgot your password?' link text matches expected value
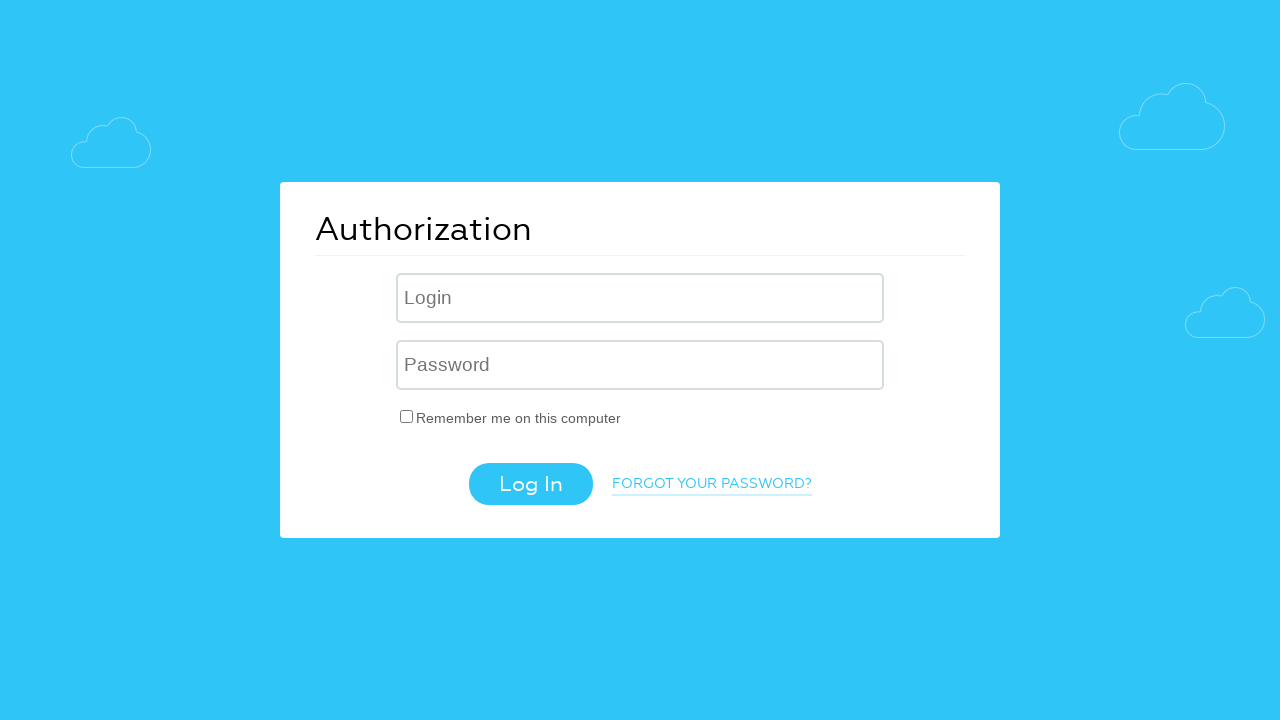

Retrieved href attribute from 'Forgot your password?' link
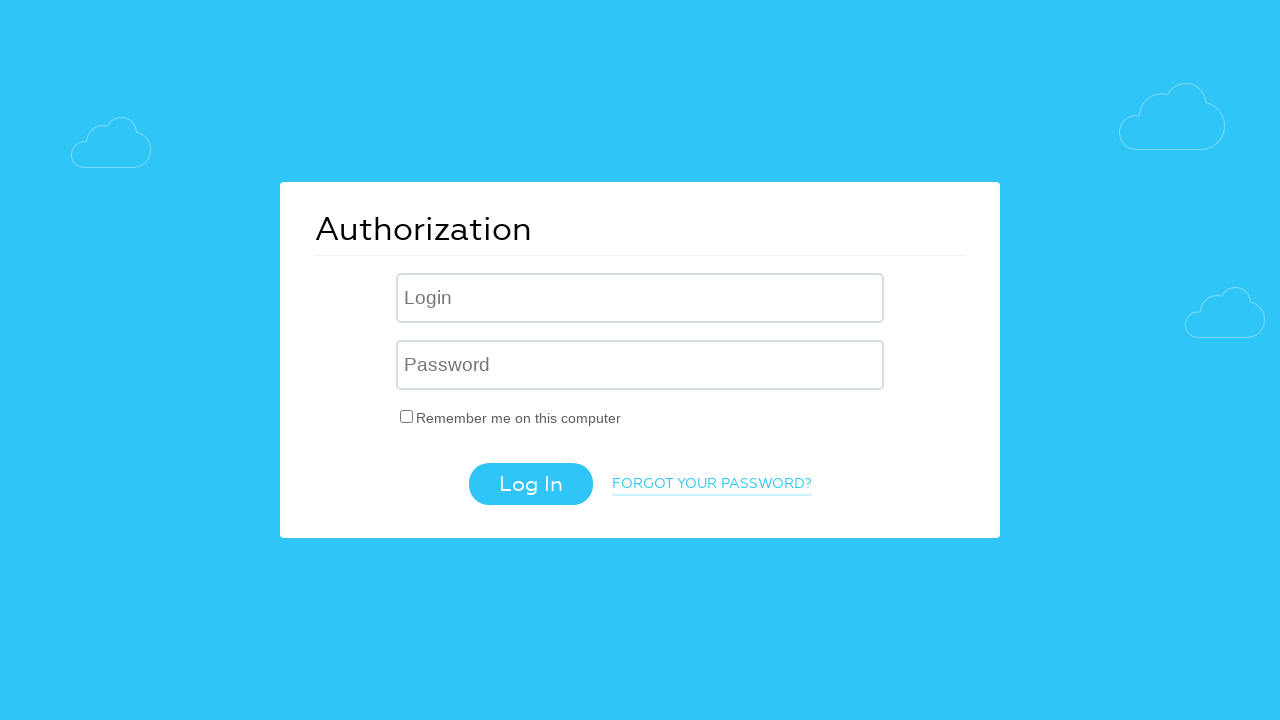

Verified 'Forgot your password?' link href contains 'forgot_password=yes' parameter
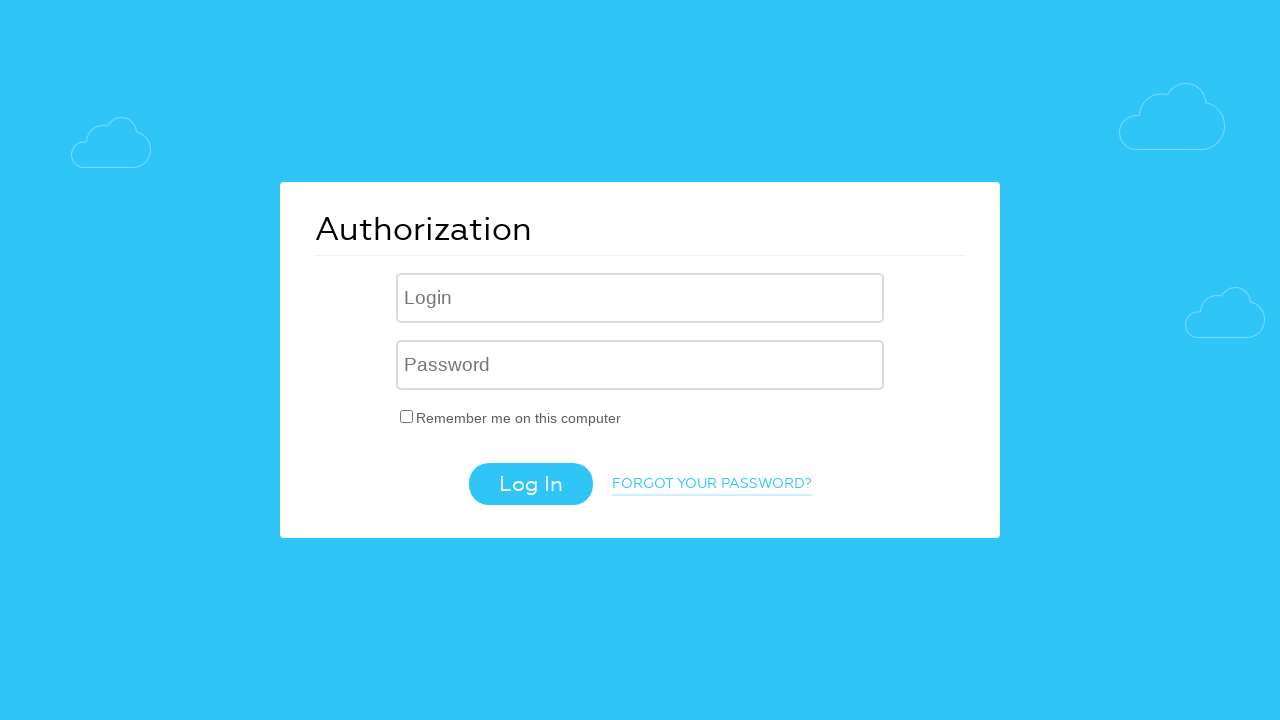

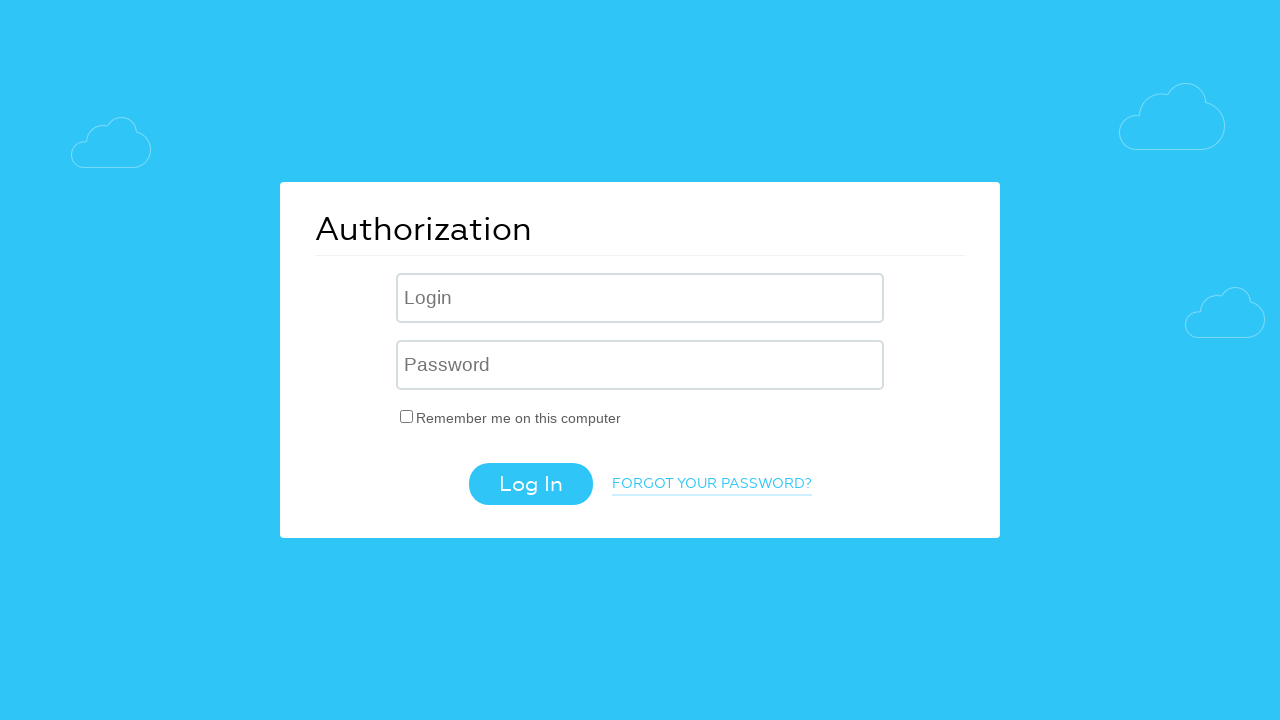